Tests user registration functionality by navigating to the registration page and filling in username, password, confirm password, and email fields. The test is parameterized with multiple user data sets.

Starting URL: http://eaapp.somee.com

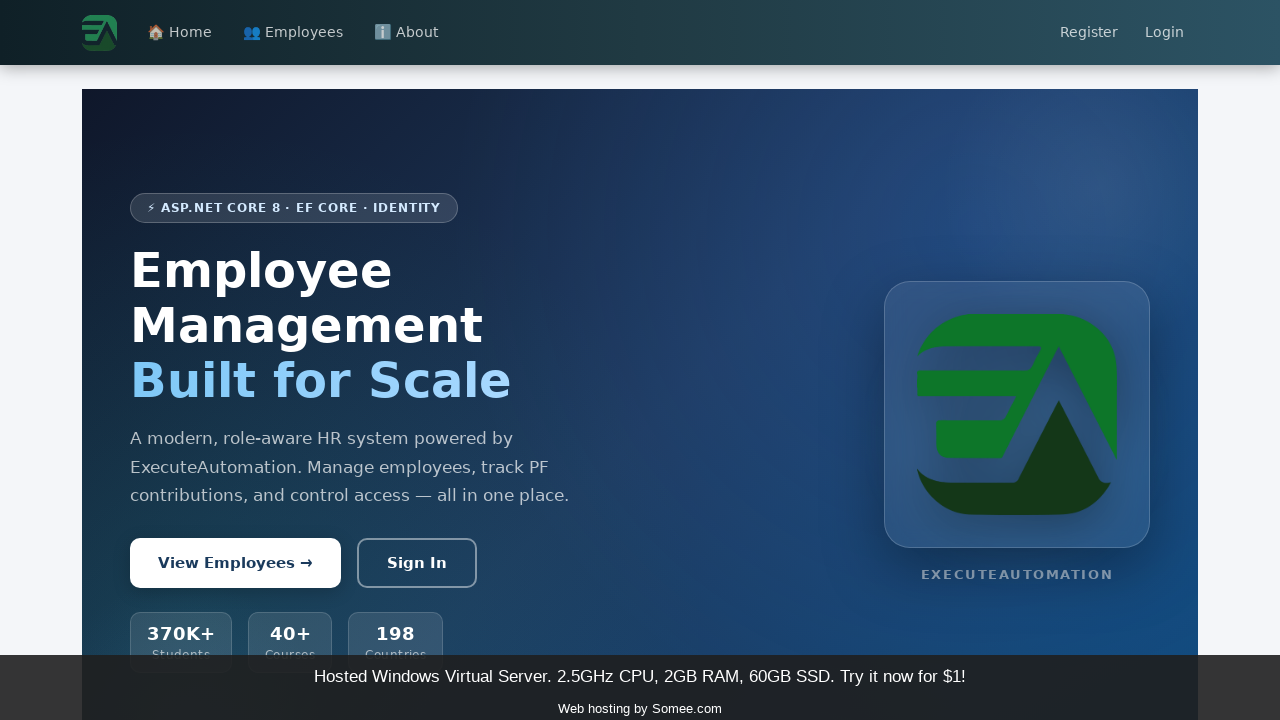

Clicked Register link for user Karthik at (1089, 33) on text=Register
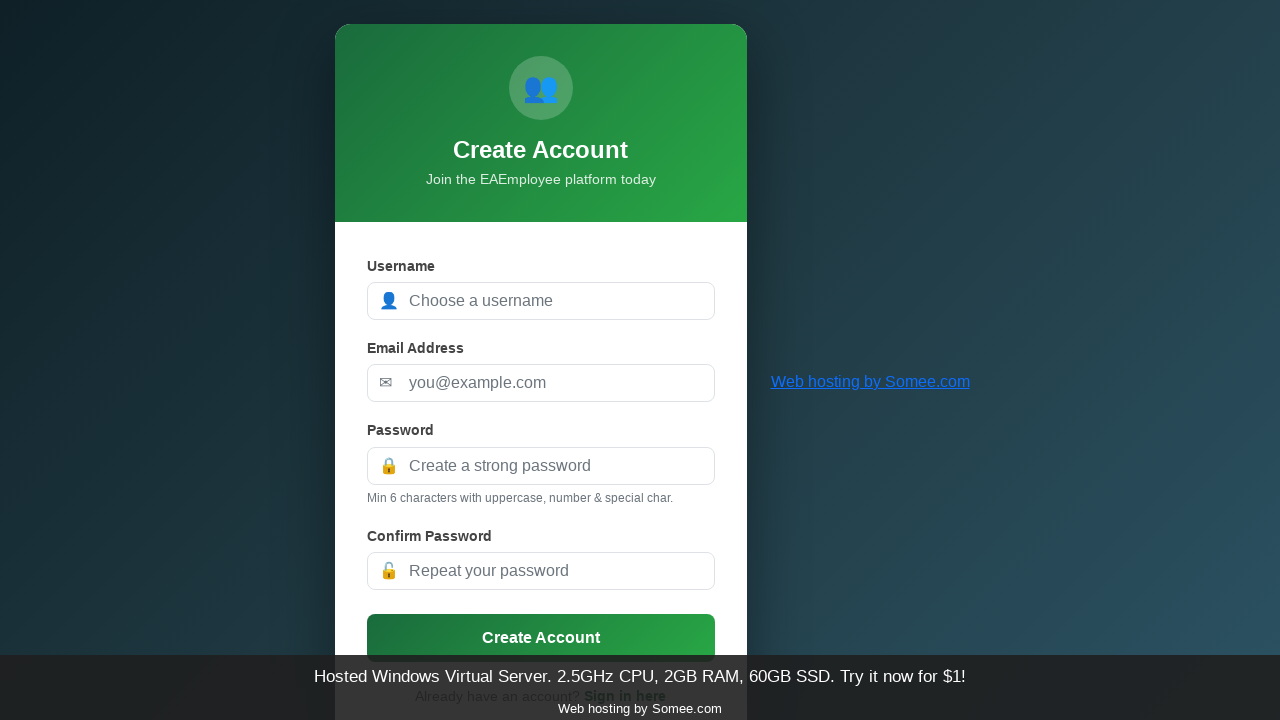

Filled username field with 'Karthik' on #UserName
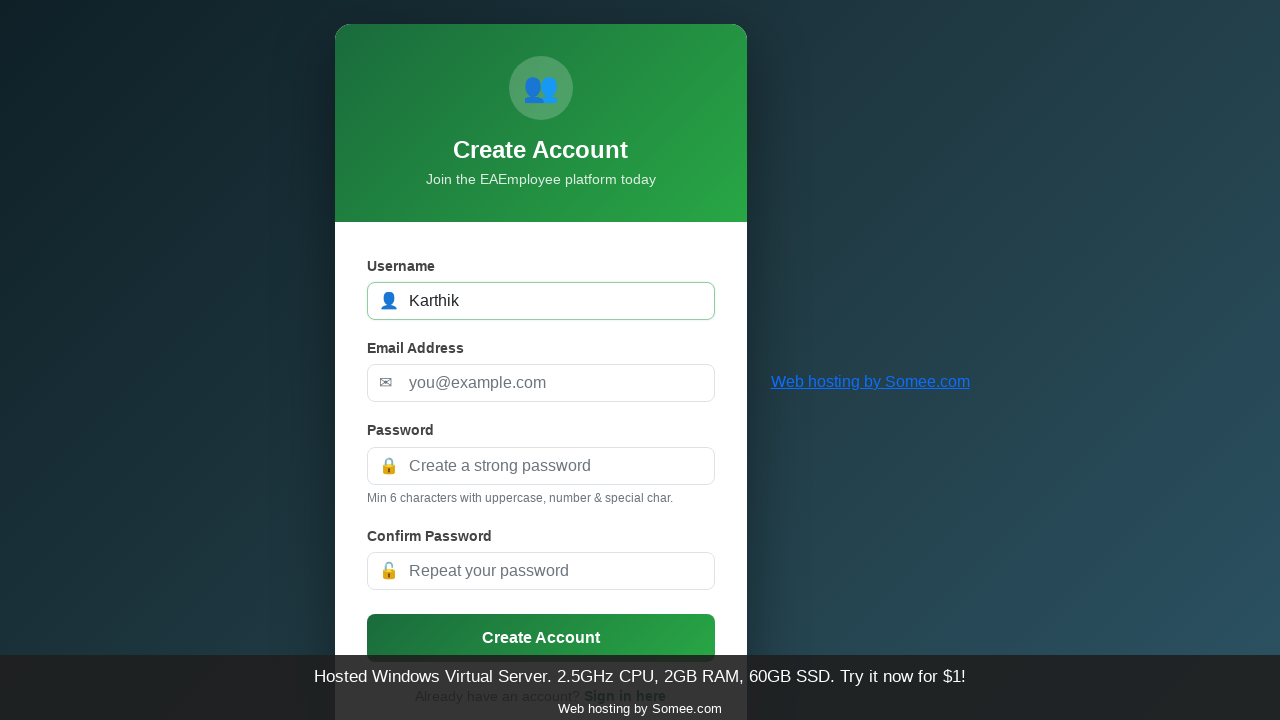

Filled password field for user Karthik on #Password
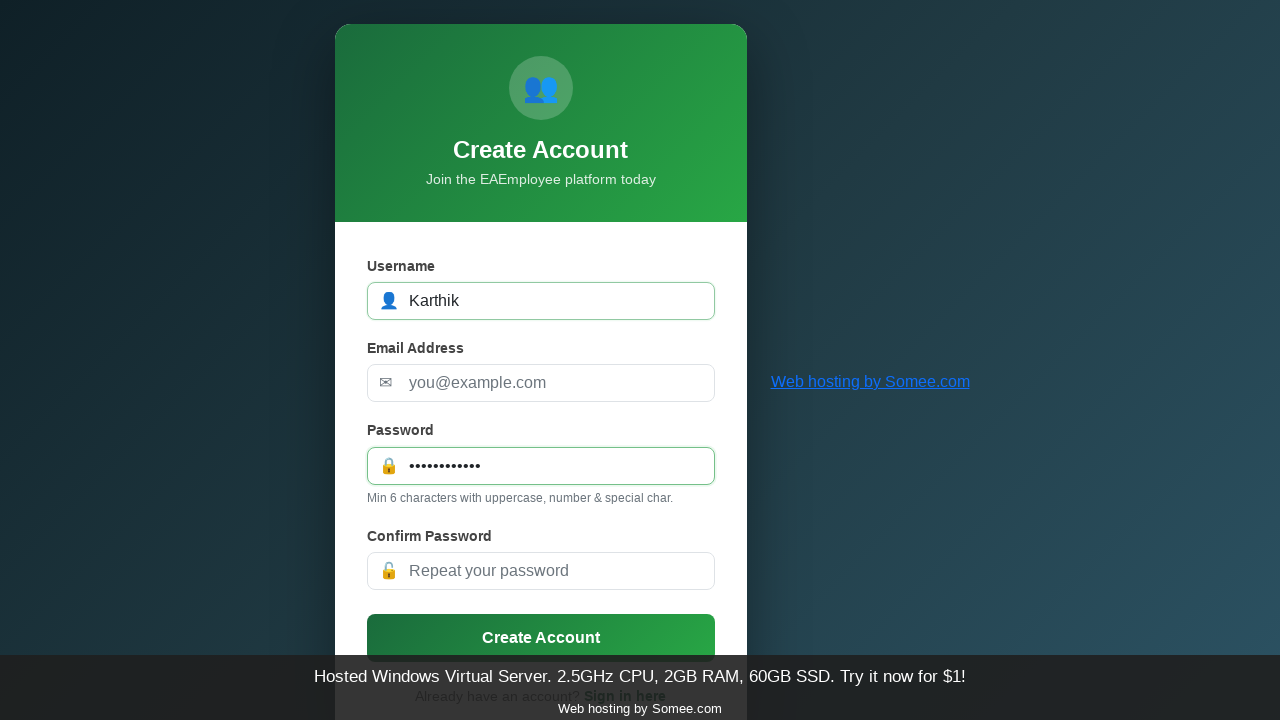

Filled confirm password field for user Karthik on #ConfirmPassword
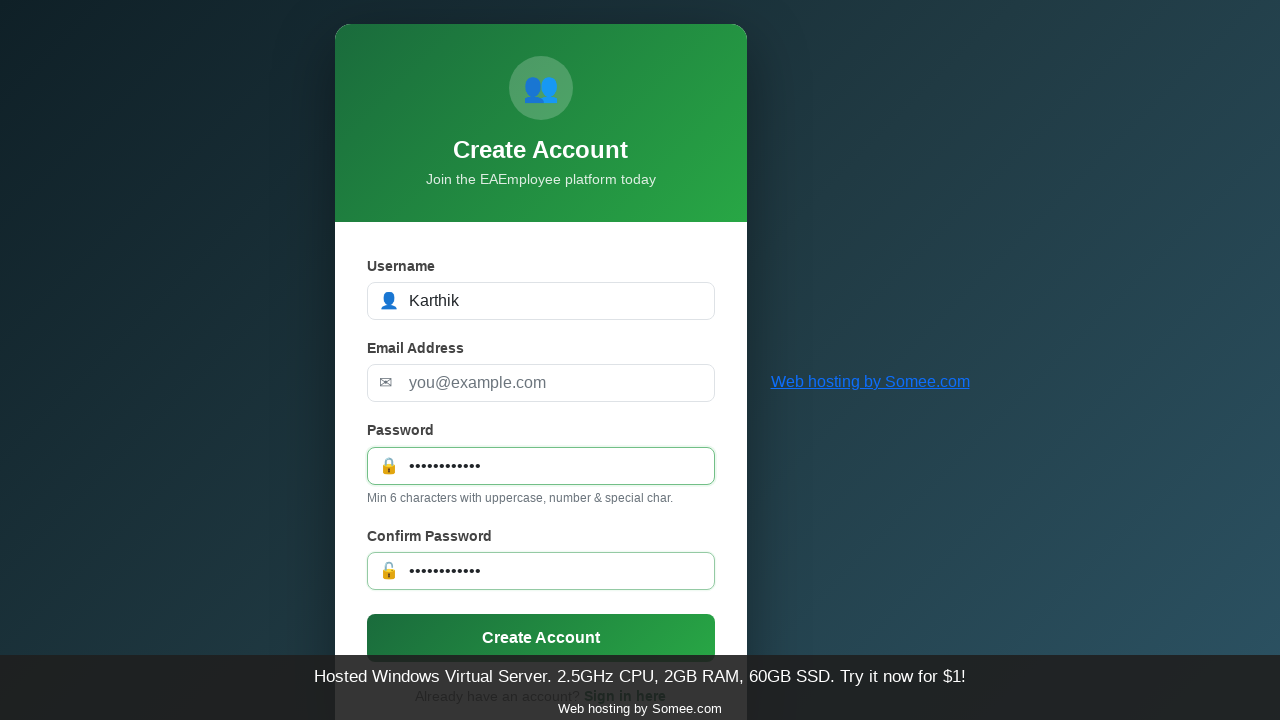

Filled email field with 'karthik@gmail.com' on #Email
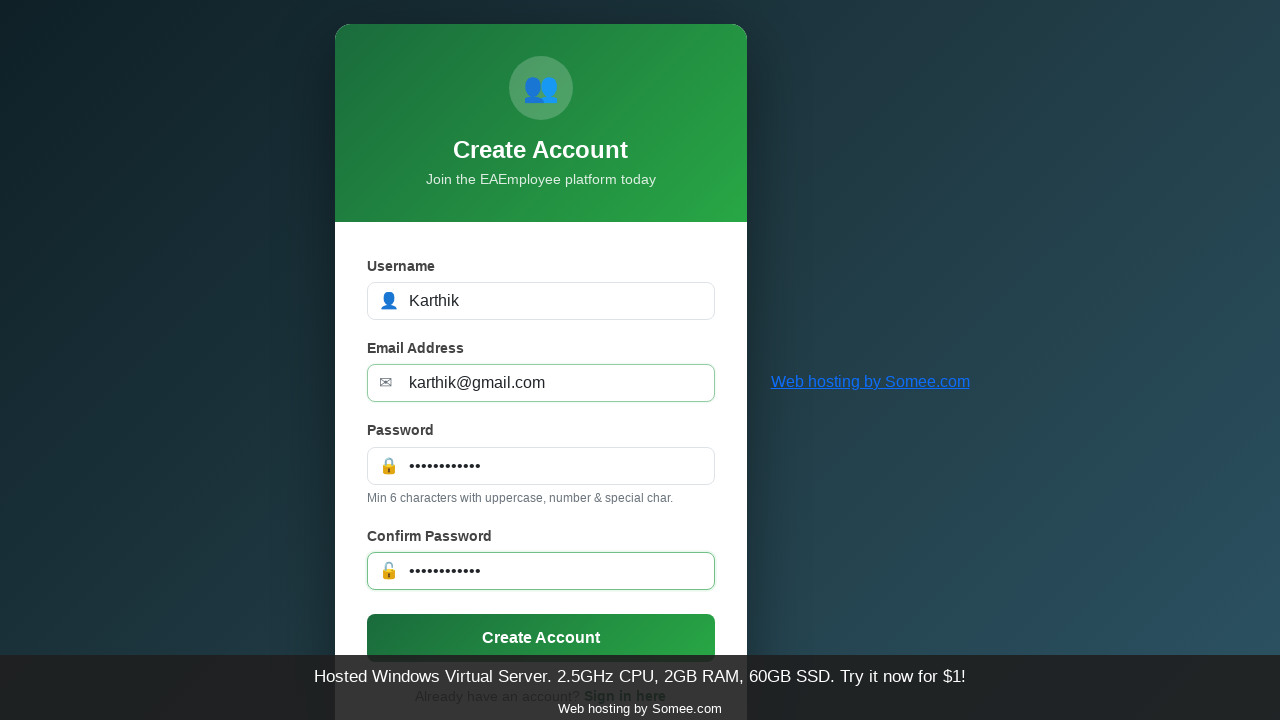

Navigated back to home page after registering Karthik
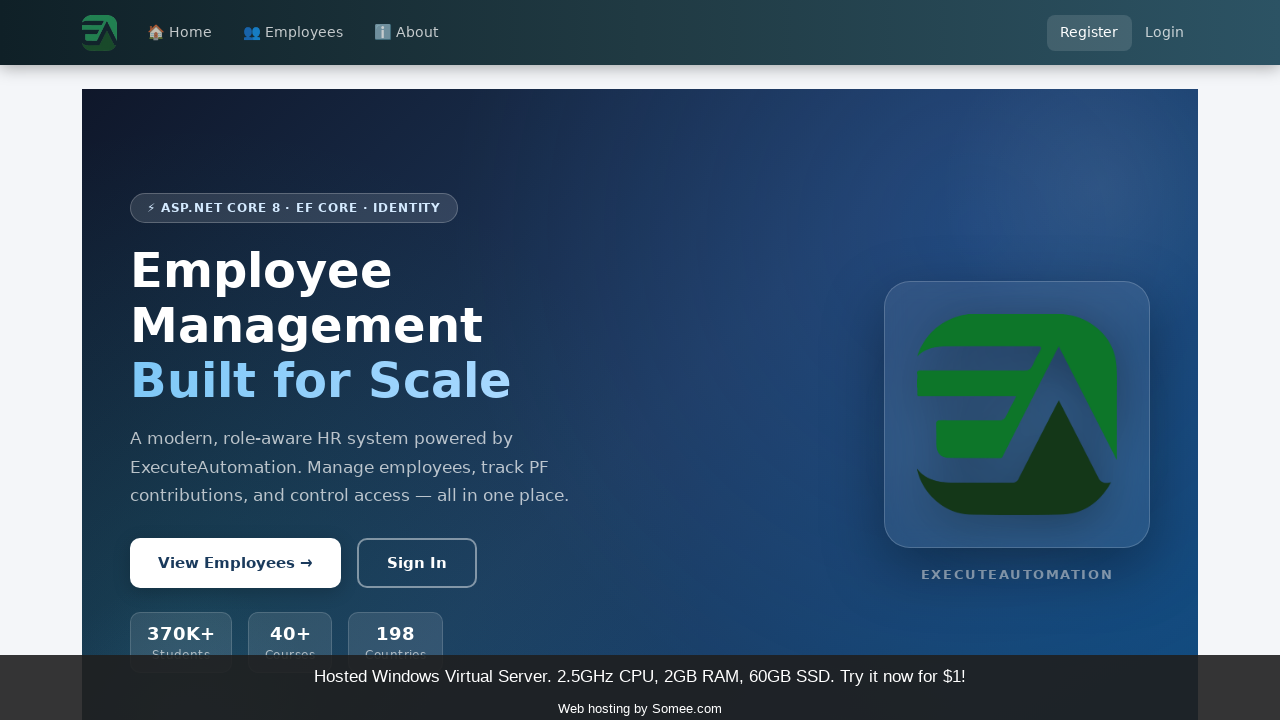

Clicked Register link for user Prashanth at (1089, 33) on text=Register
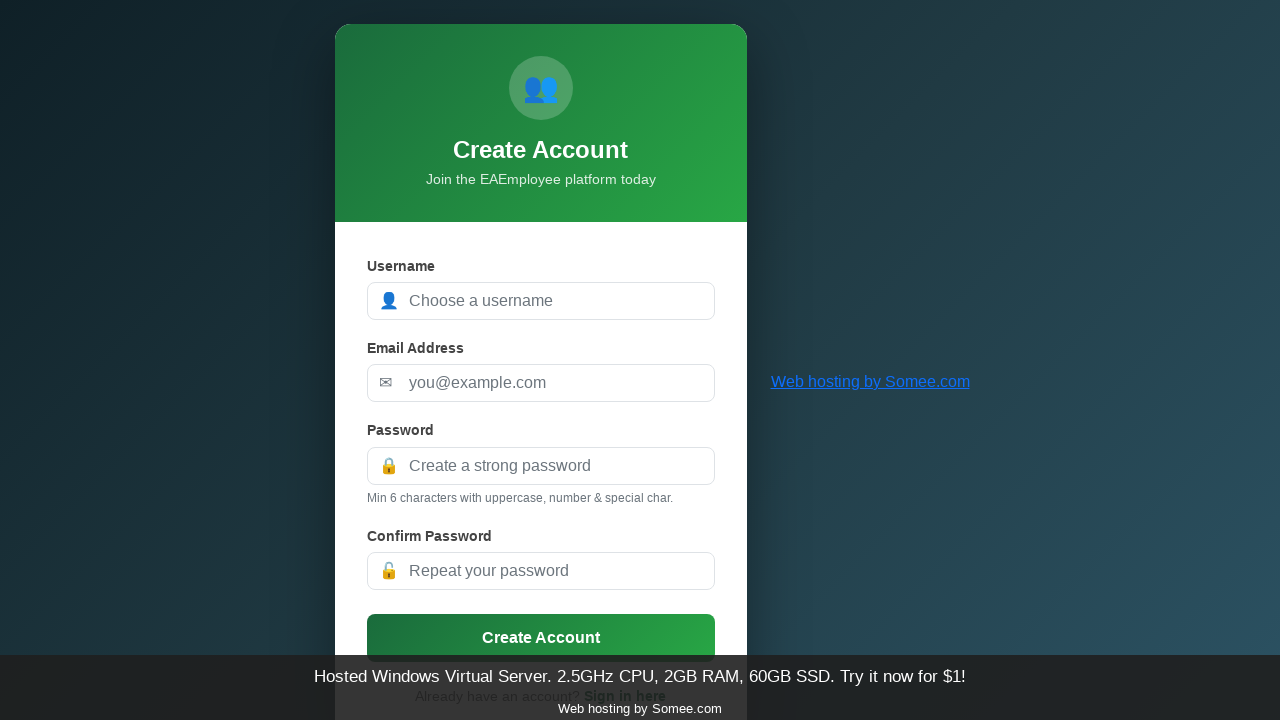

Filled username field with 'Prashanth' on #UserName
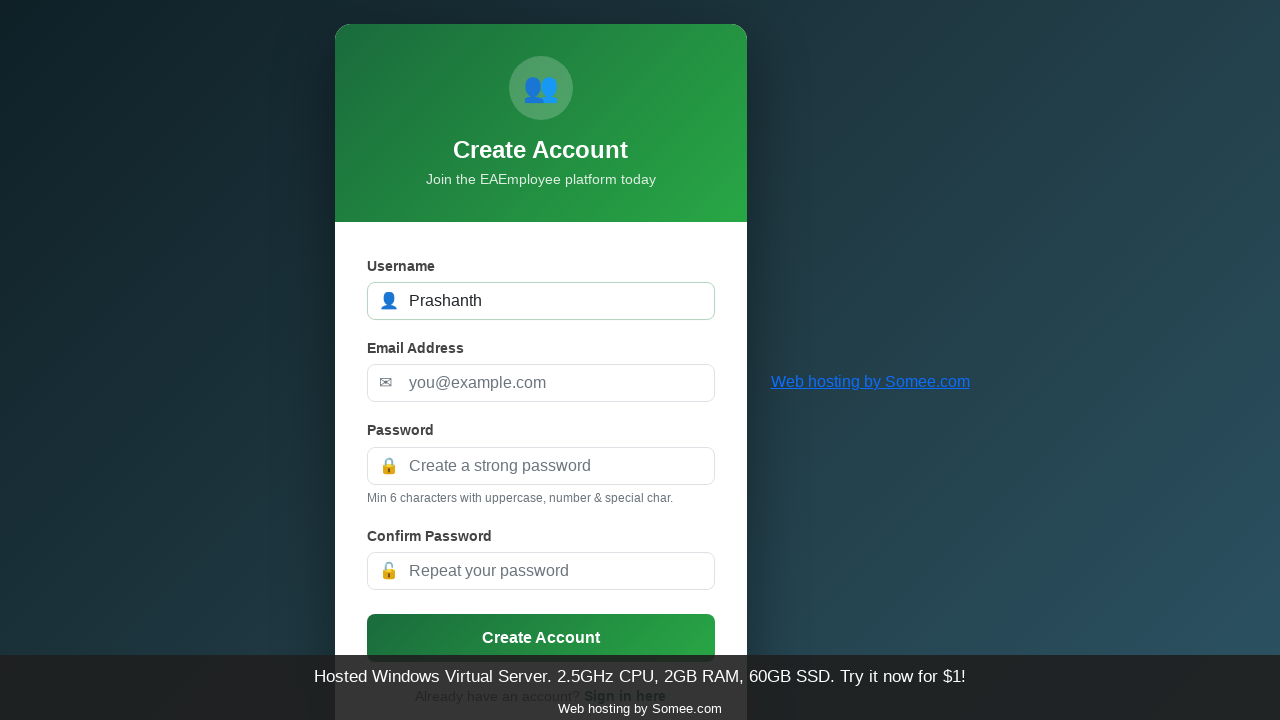

Filled password field for user Prashanth on #Password
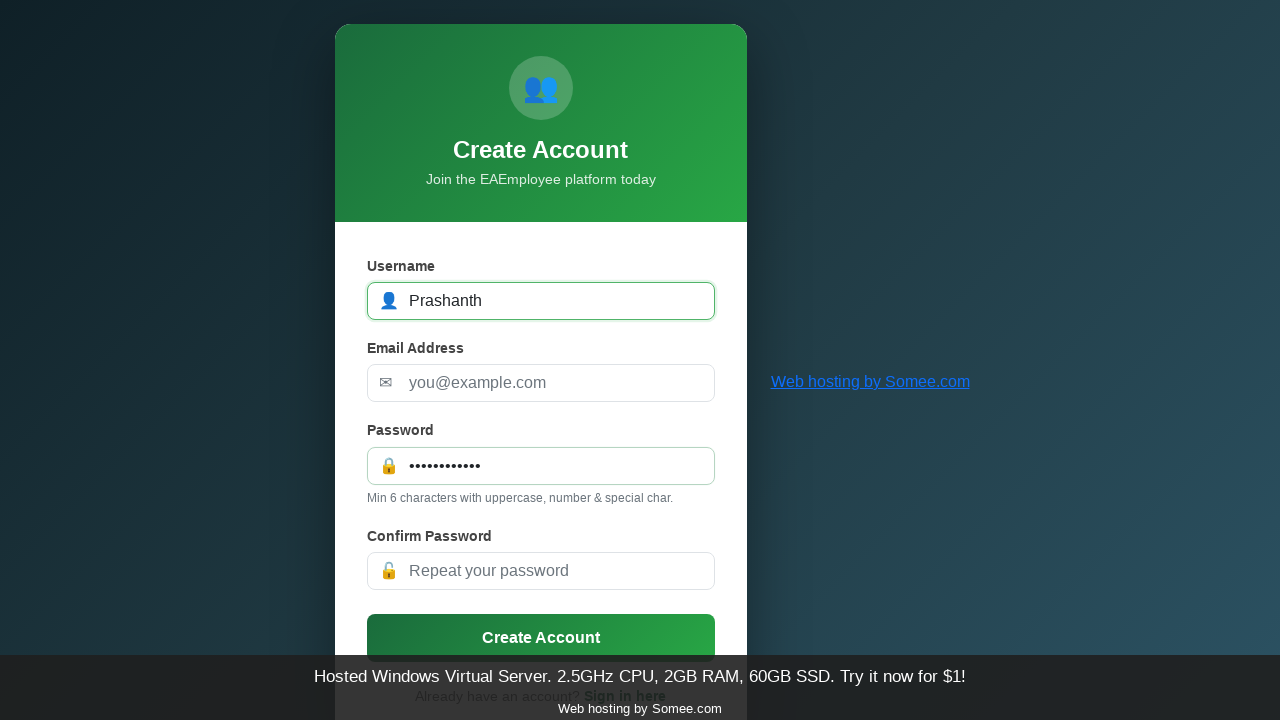

Filled confirm password field for user Prashanth on #ConfirmPassword
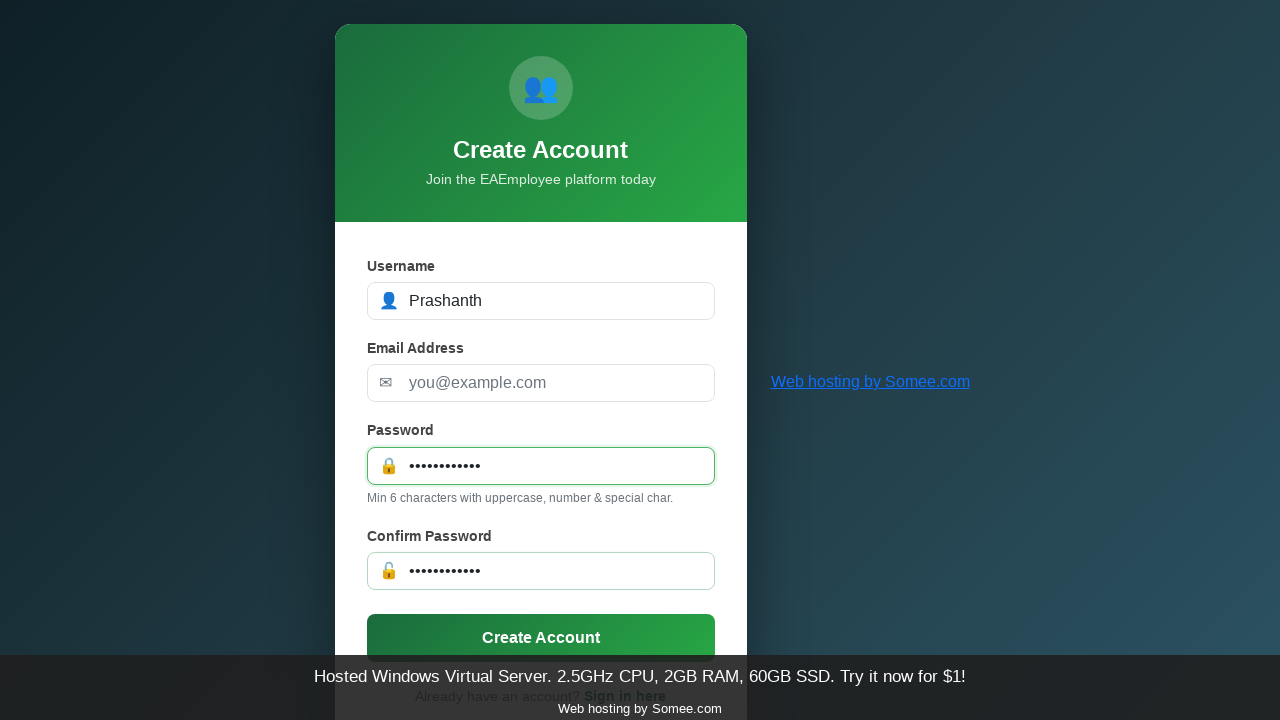

Filled email field with 'Prashanth@gmail.com' on #Email
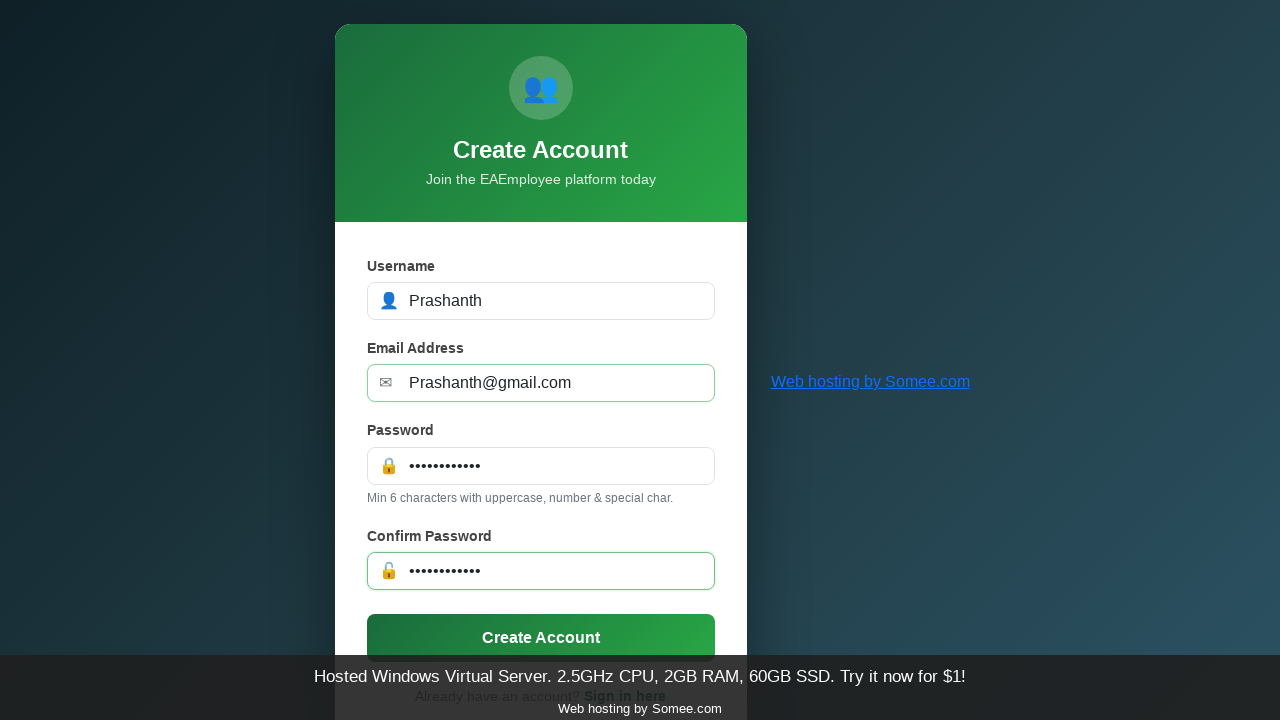

Navigated back to home page after registering Prashanth
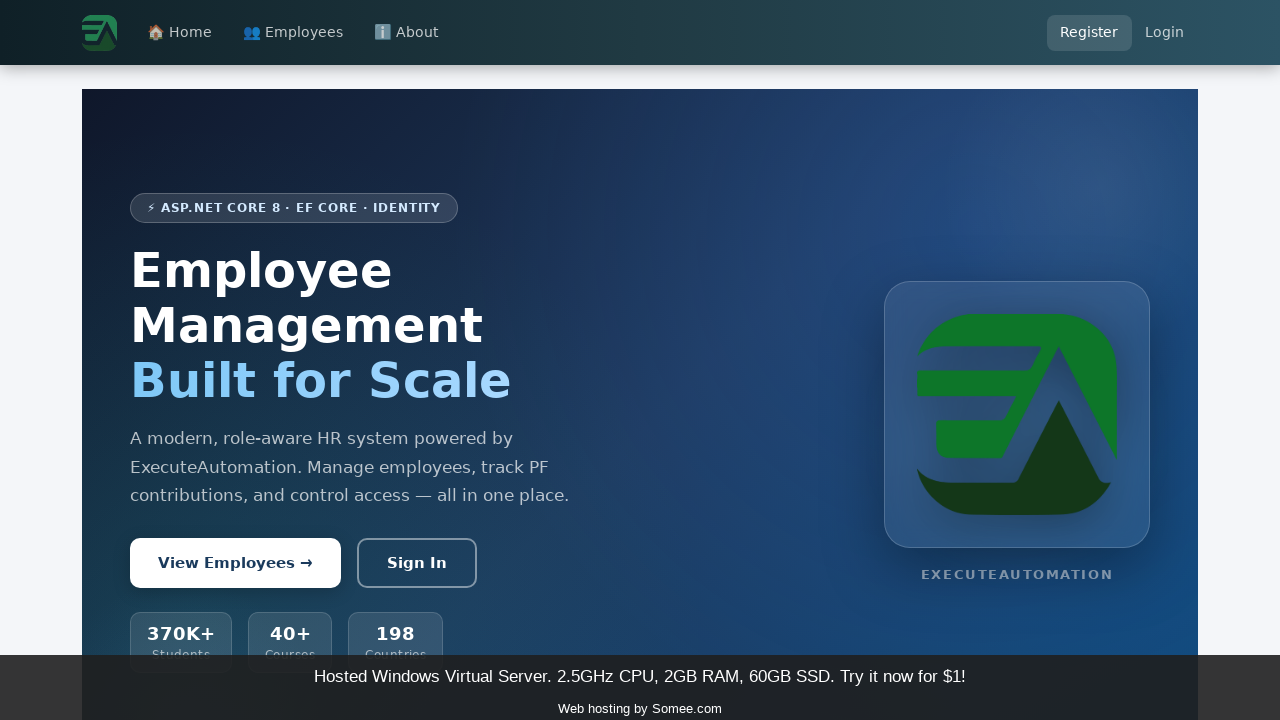

Clicked Register link for user James at (1089, 33) on text=Register
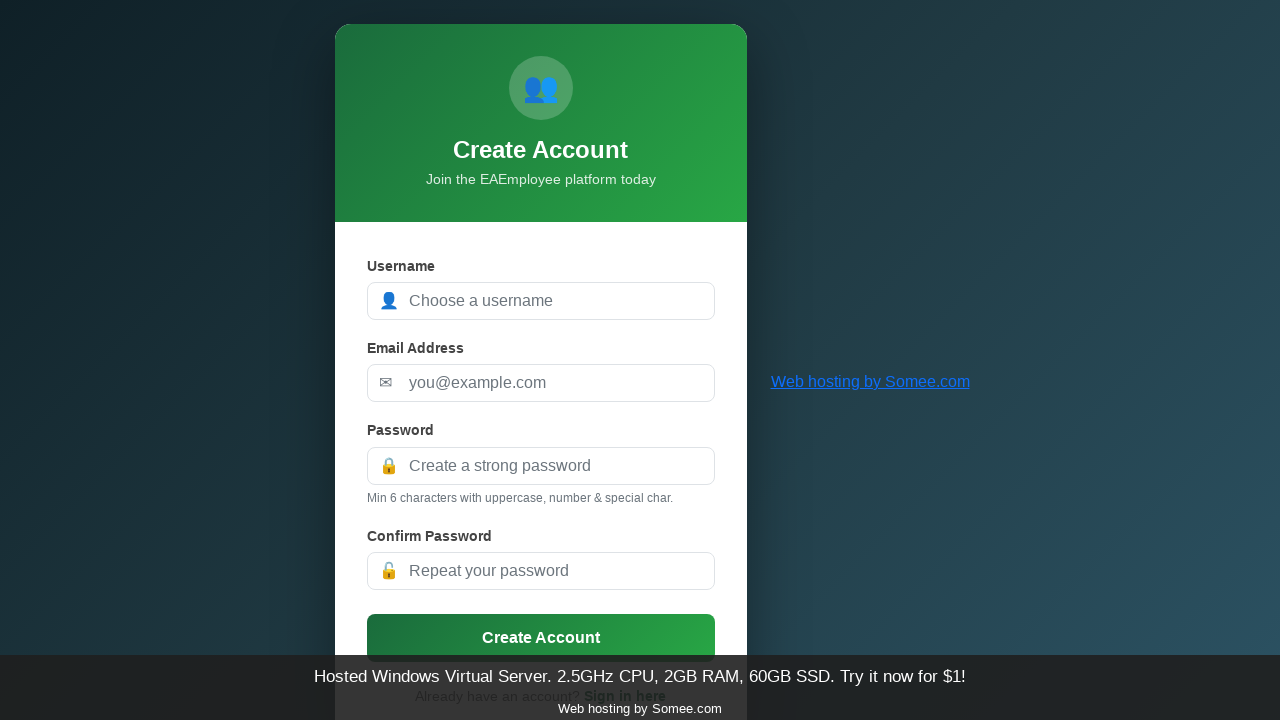

Filled username field with 'James' on #UserName
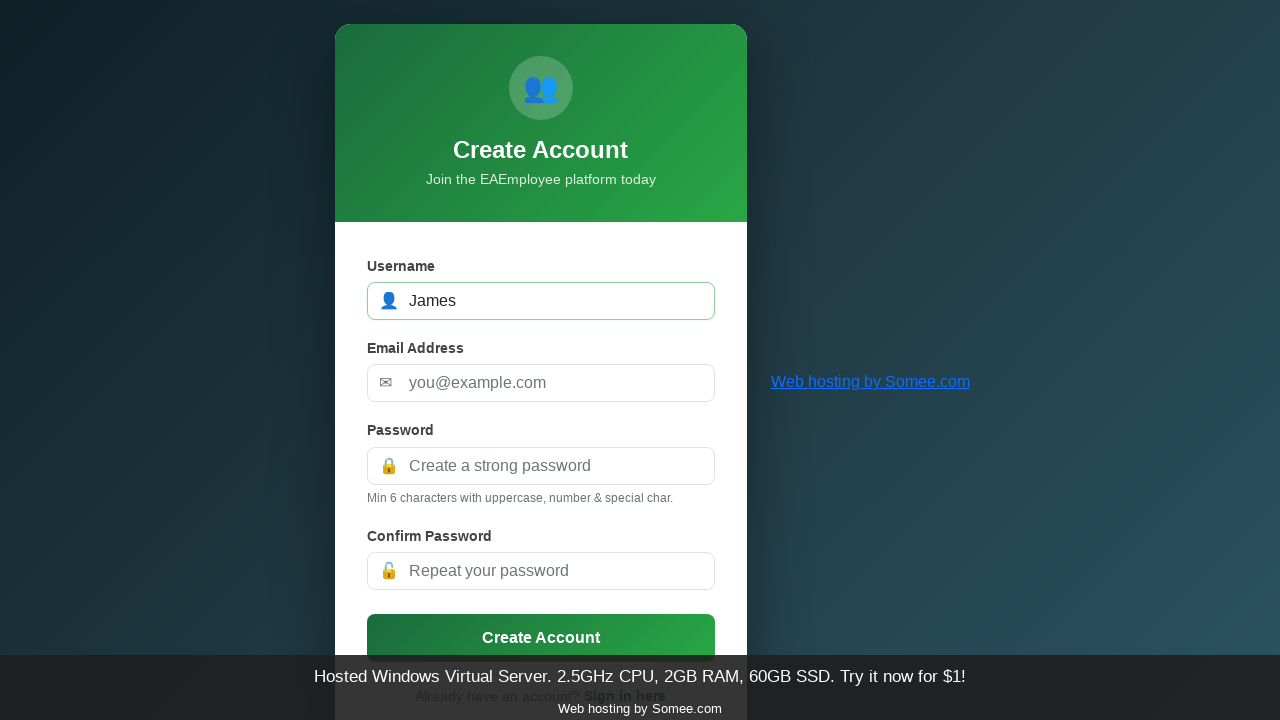

Filled password field for user James on #Password
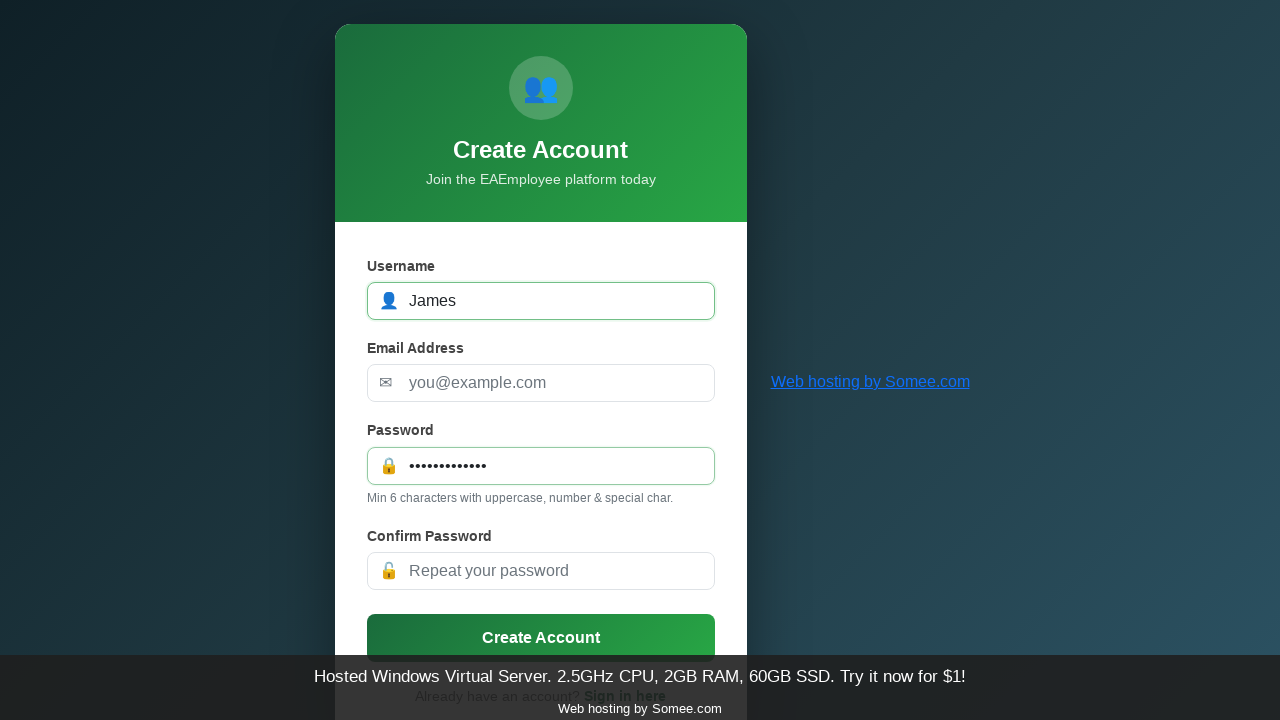

Filled confirm password field for user James on #ConfirmPassword
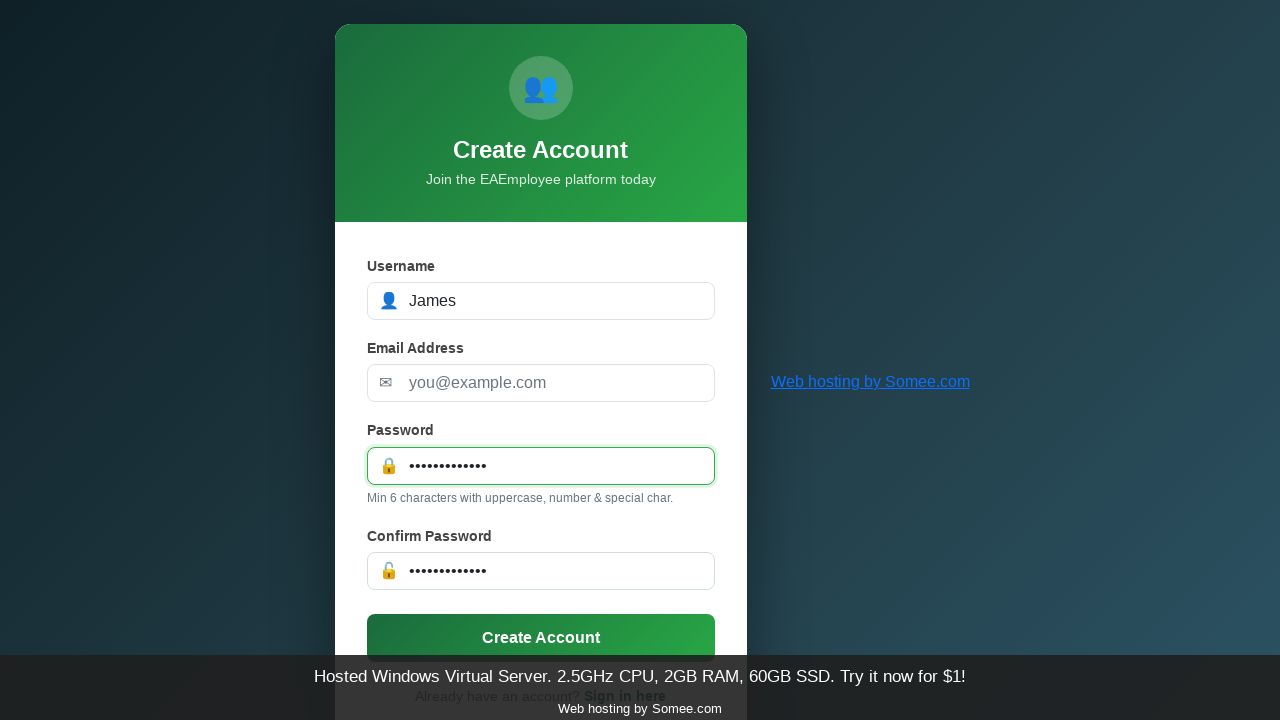

Filled email field with 'james@gmail.com' on #Email
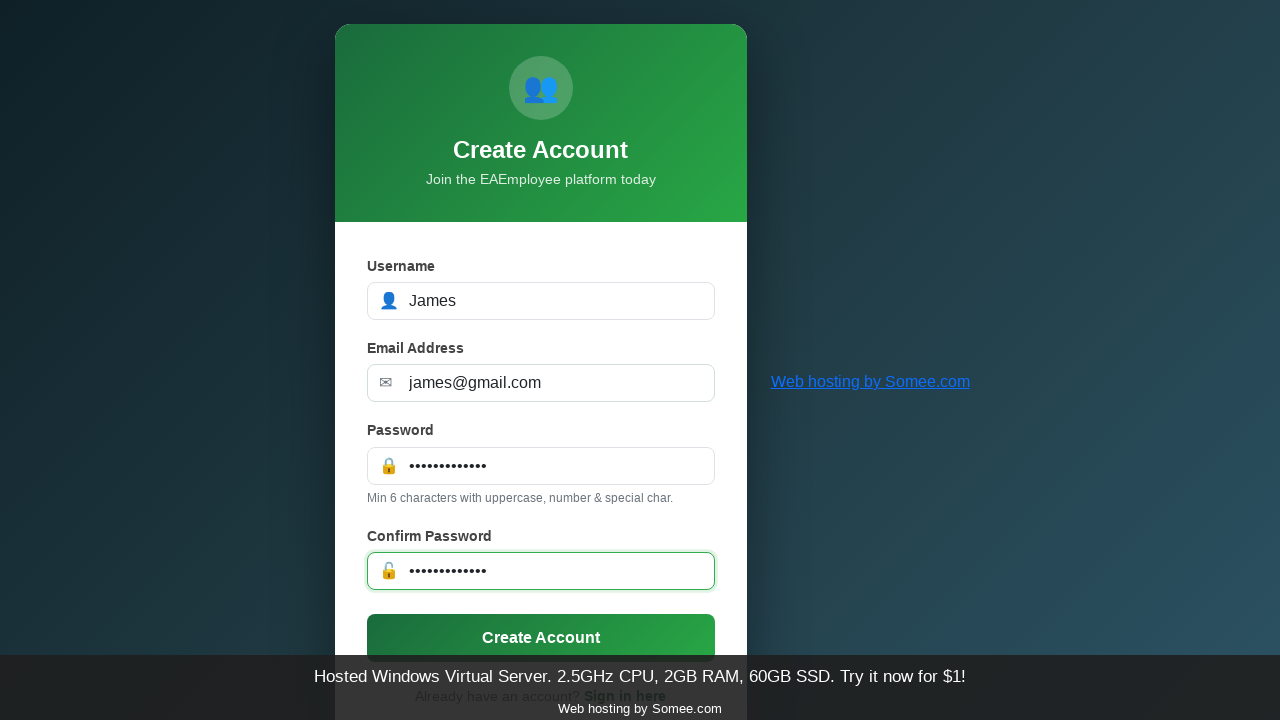

Navigated back to home page after registering James
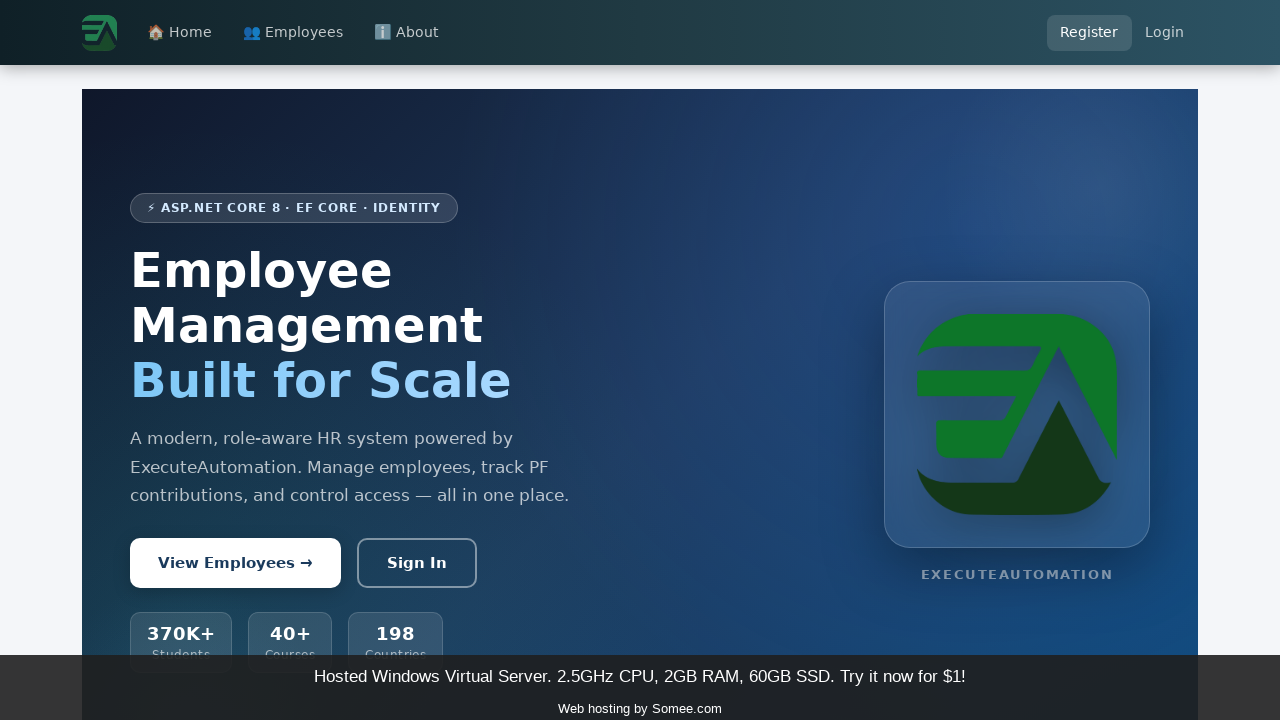

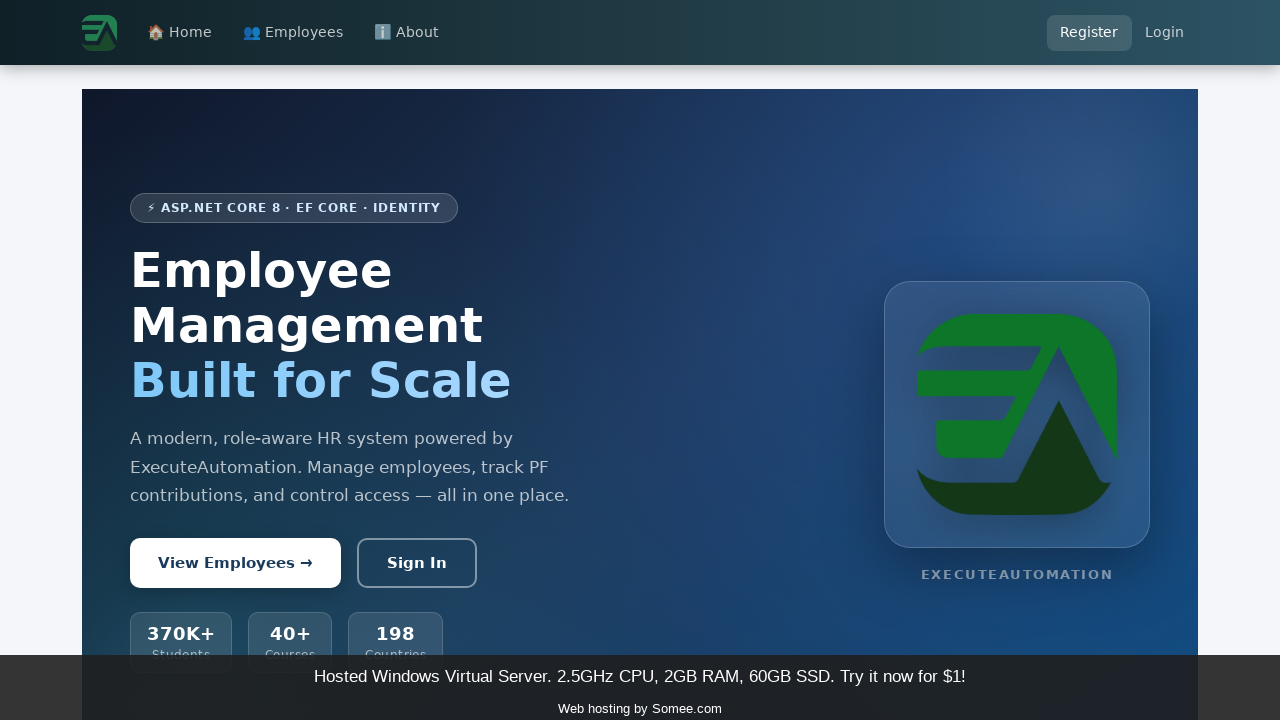